Tests window handling by clicking a link to open a new window and switching to it to verify the title

Starting URL: https://the-internet.herokuapp.com/windows

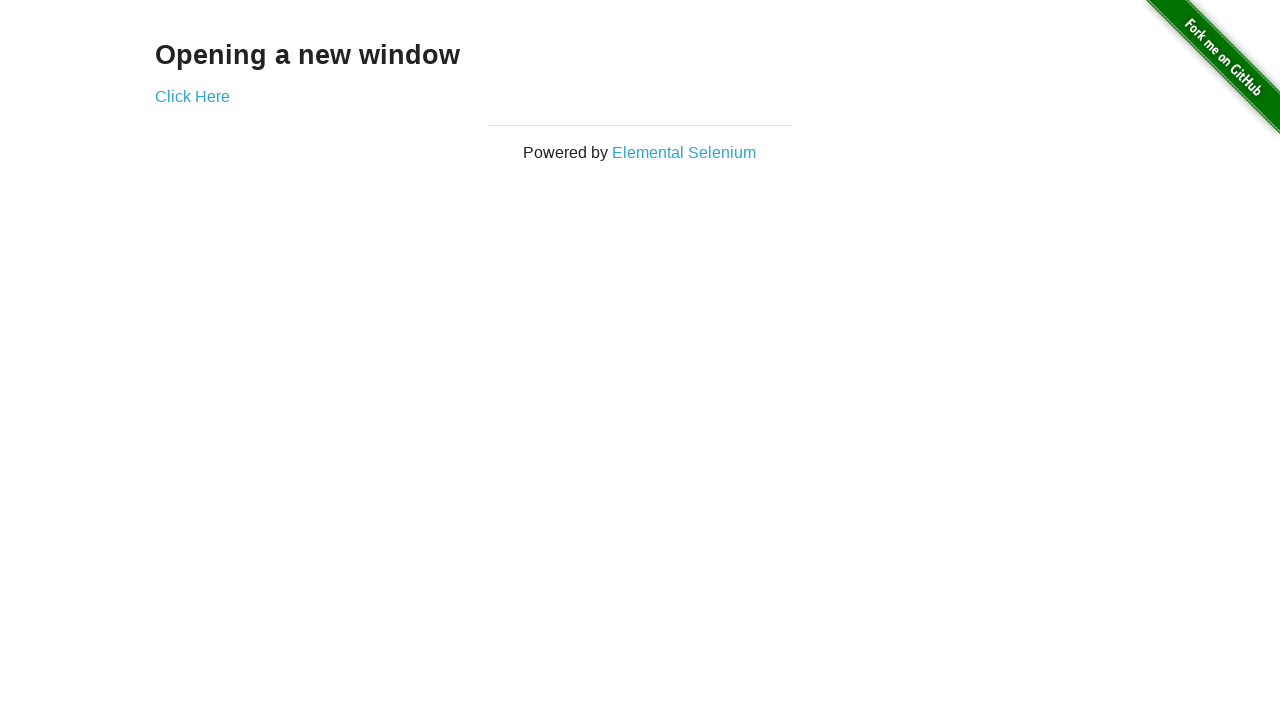

Clicked 'Click Here' link to open a new window at (192, 96) on a:text('Click Here')
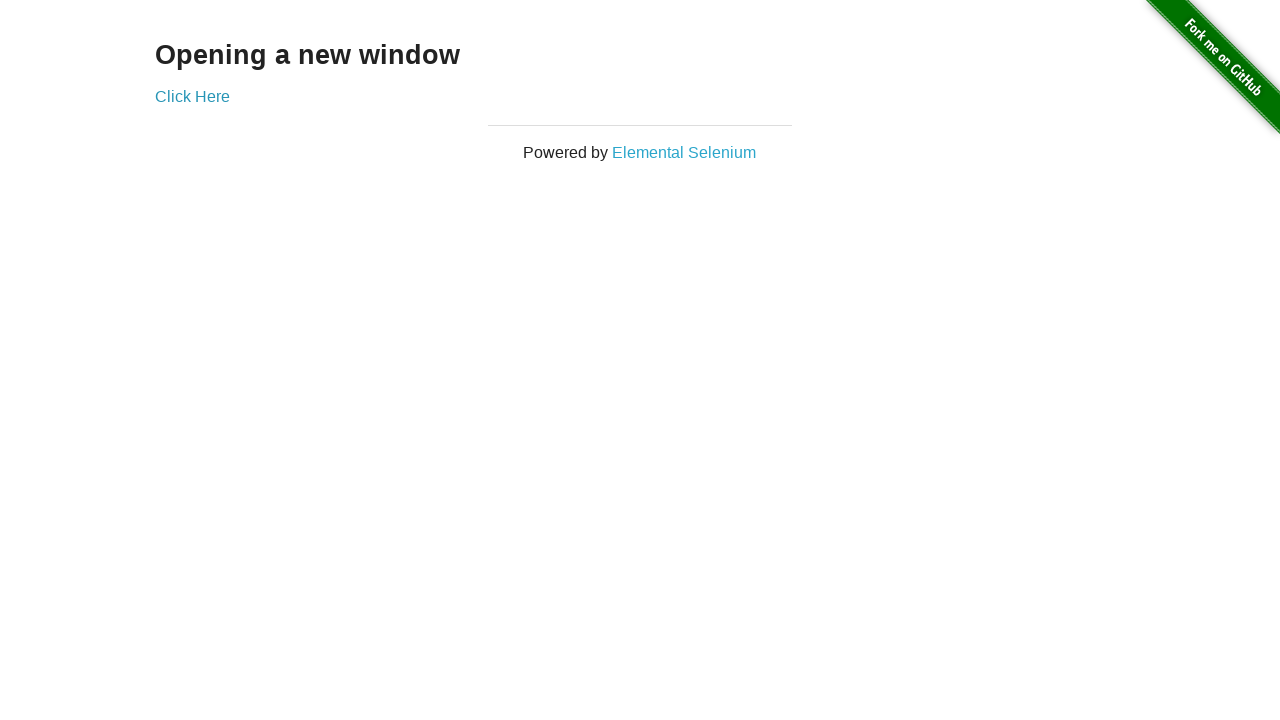

Retrieved all pages from context
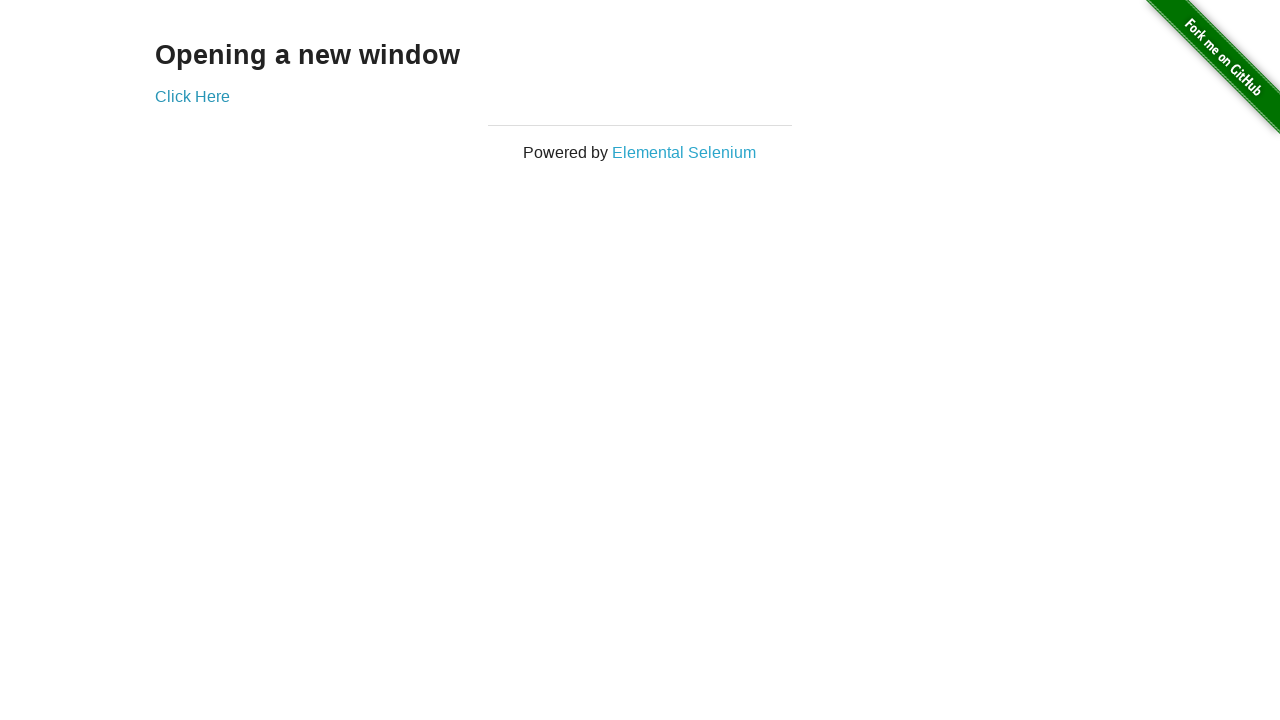

Switched to the newly opened window
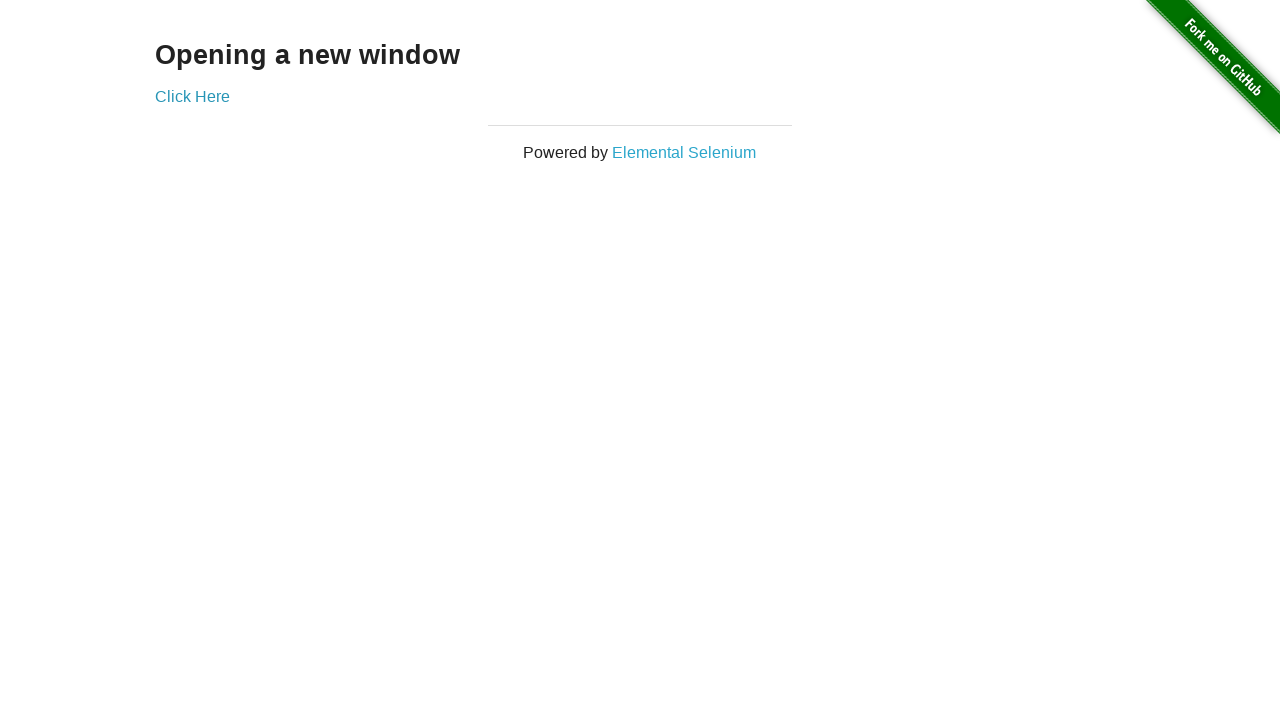

Waited for new window to load completely
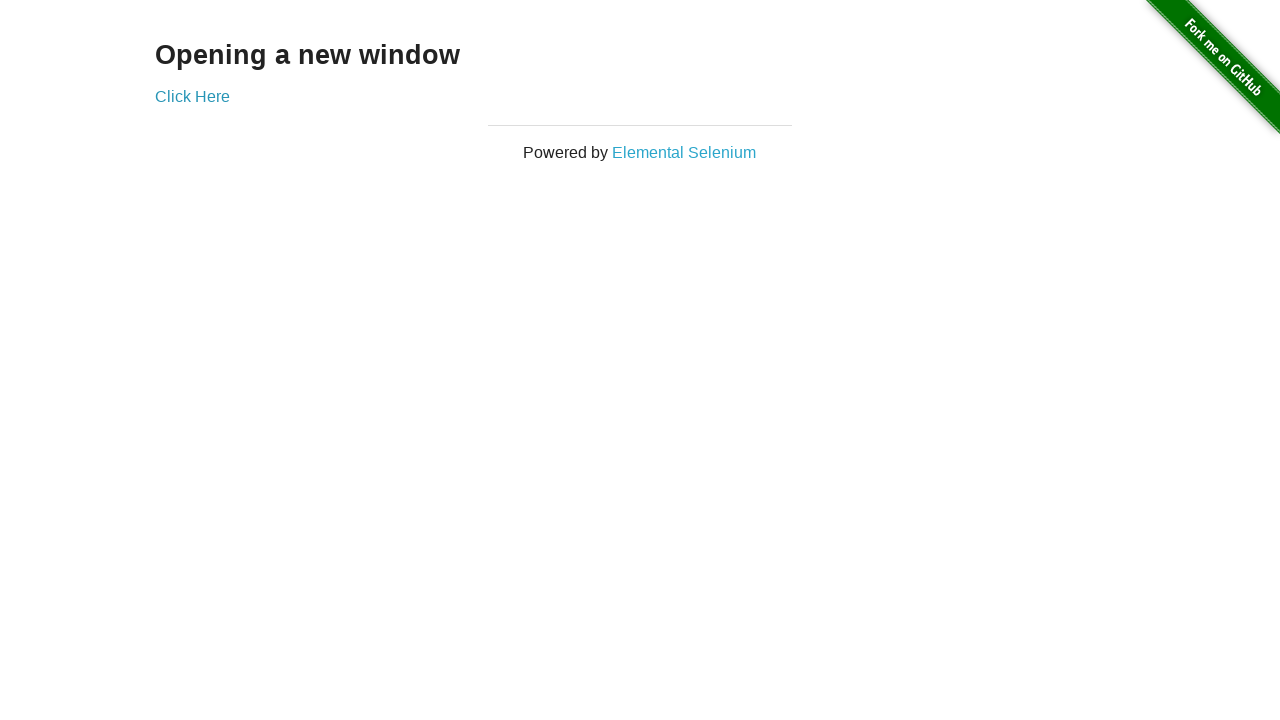

Retrieved new window title: New Window
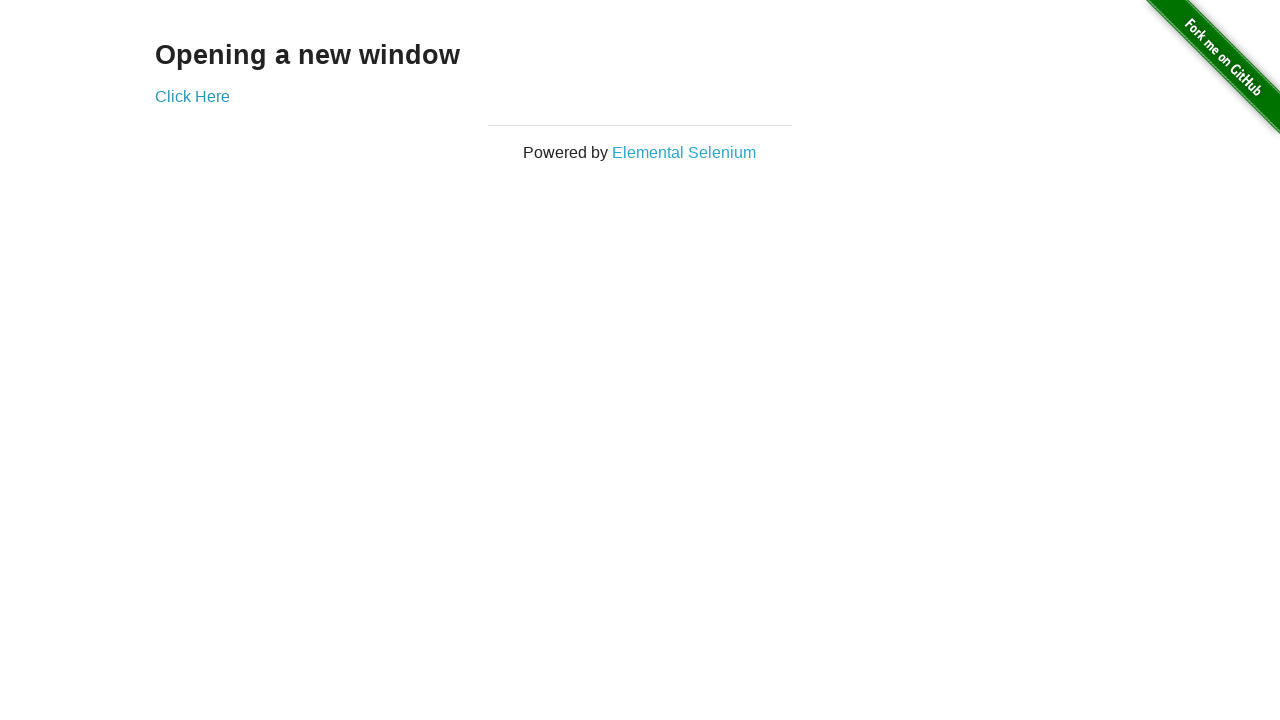

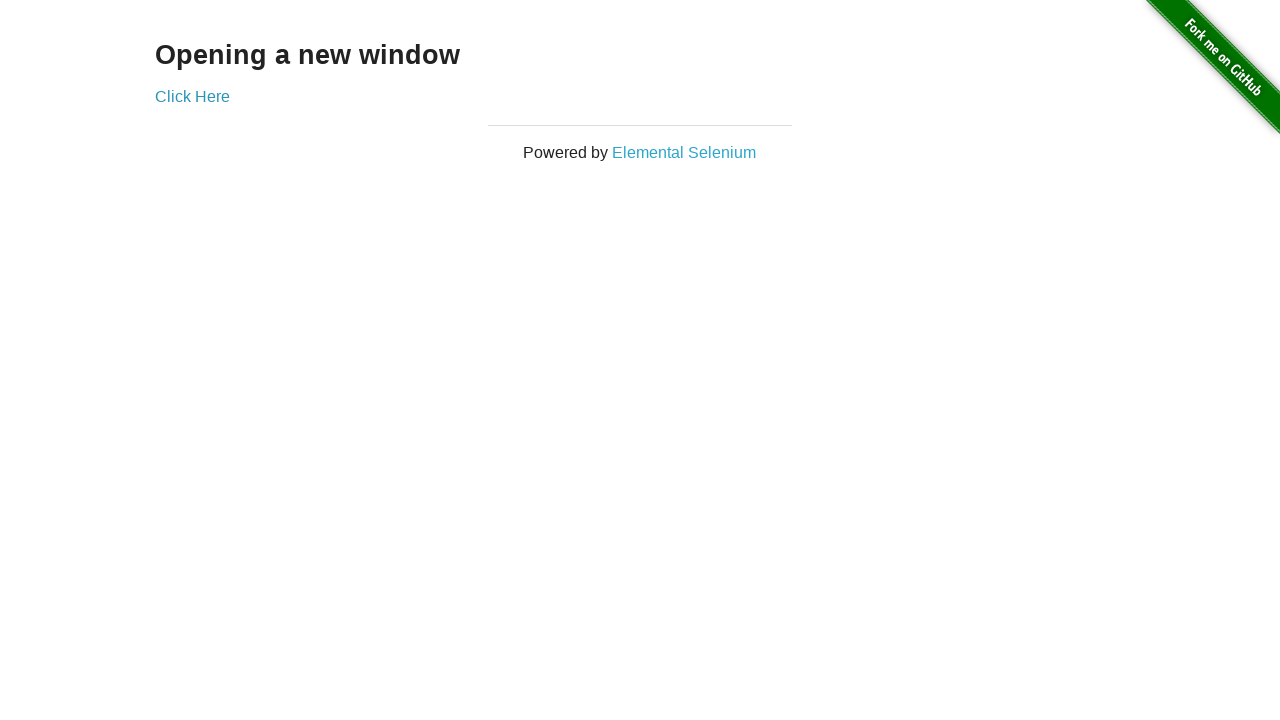